Scrolls to the bottom of the page and uses the "scroll to top" button to return to the top

Starting URL: https://intershop5.skillbox.ru/

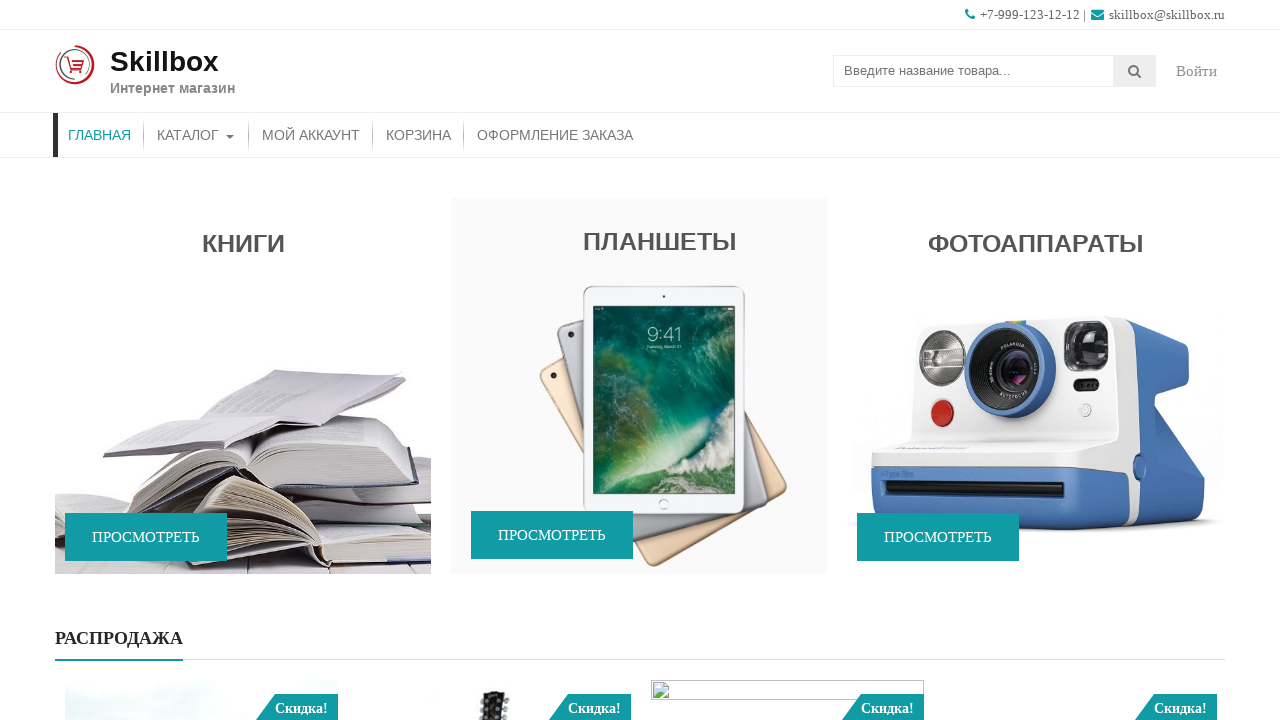

Verified scroll-up button is initially hidden (off-screen)
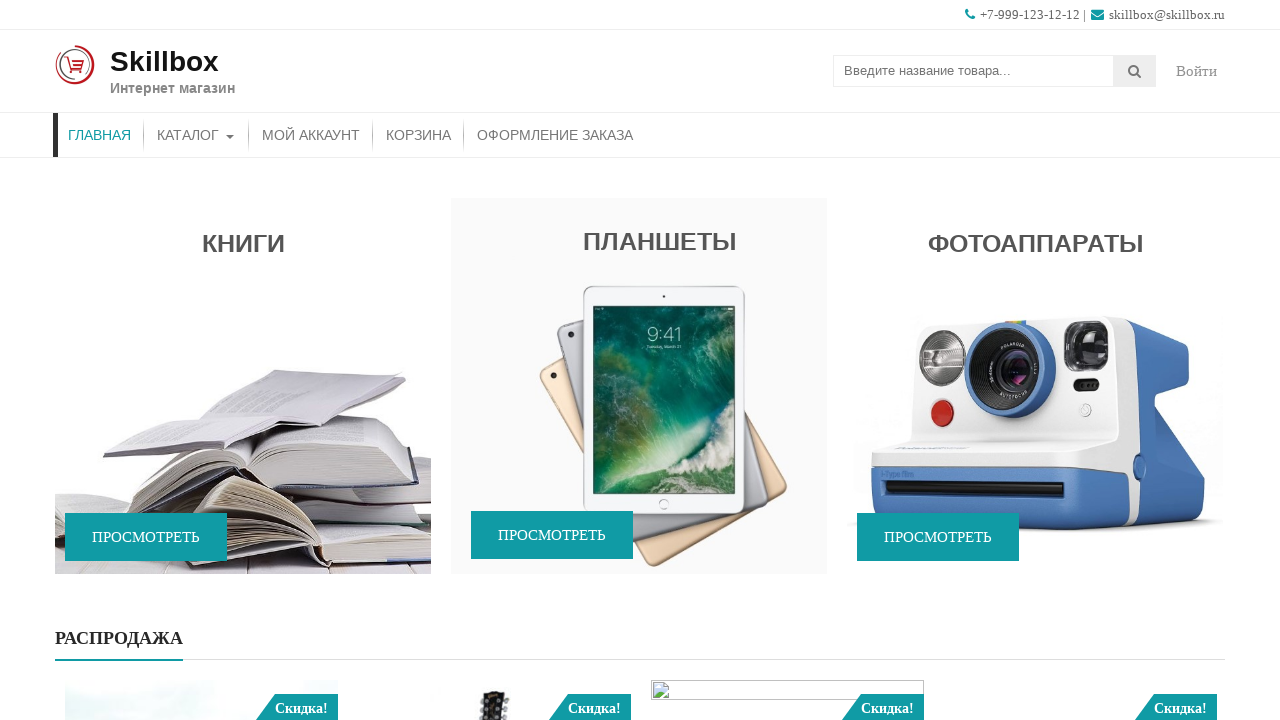

Scrolled to bottom of page using End key
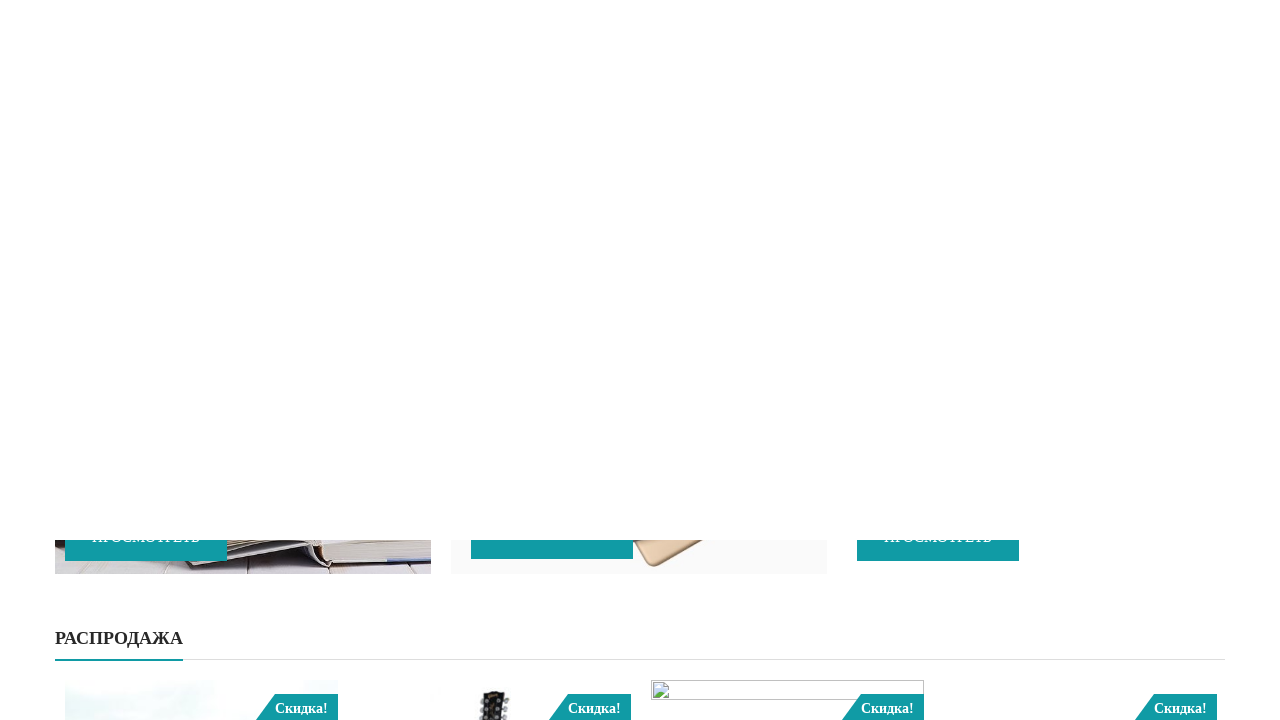

Scroll-up button appeared at bottom right of page
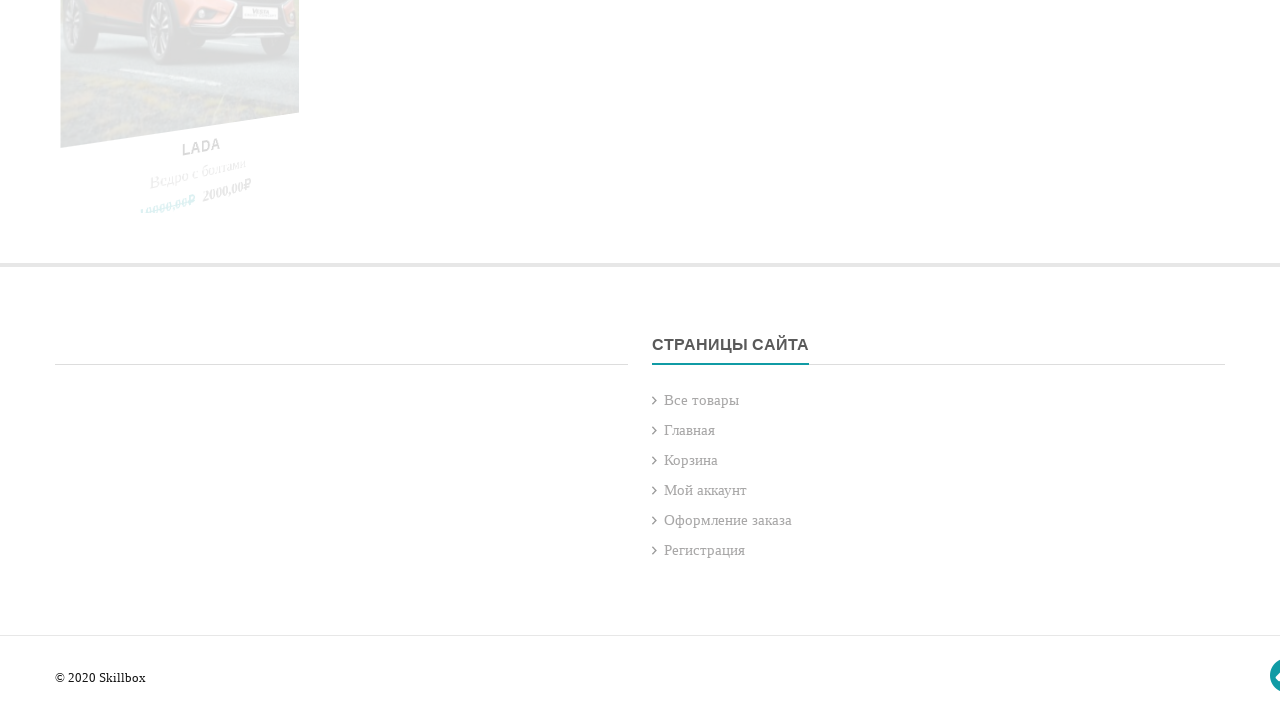

Clicked scroll-up button to return to top at (1240, 660) on xpath=//*[@style='right: 20px;']
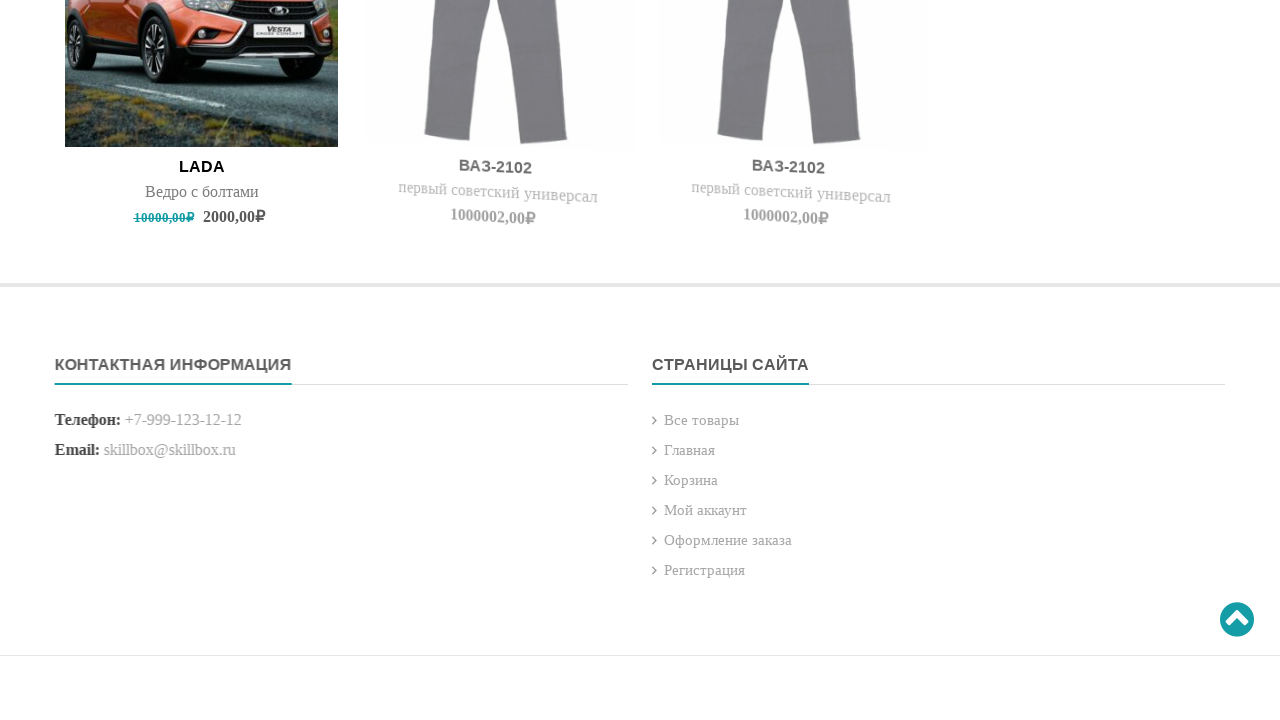

Scroll-up button returned to hidden state
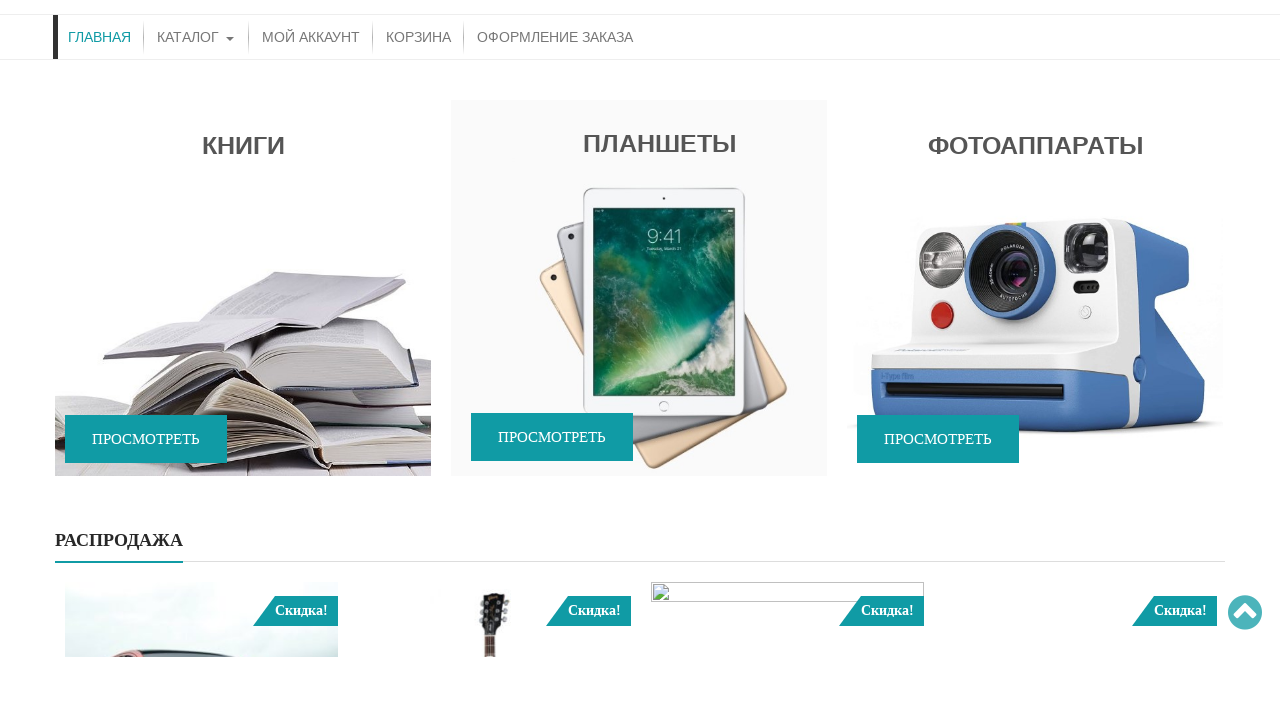

Verified page scrolled successfully back to top
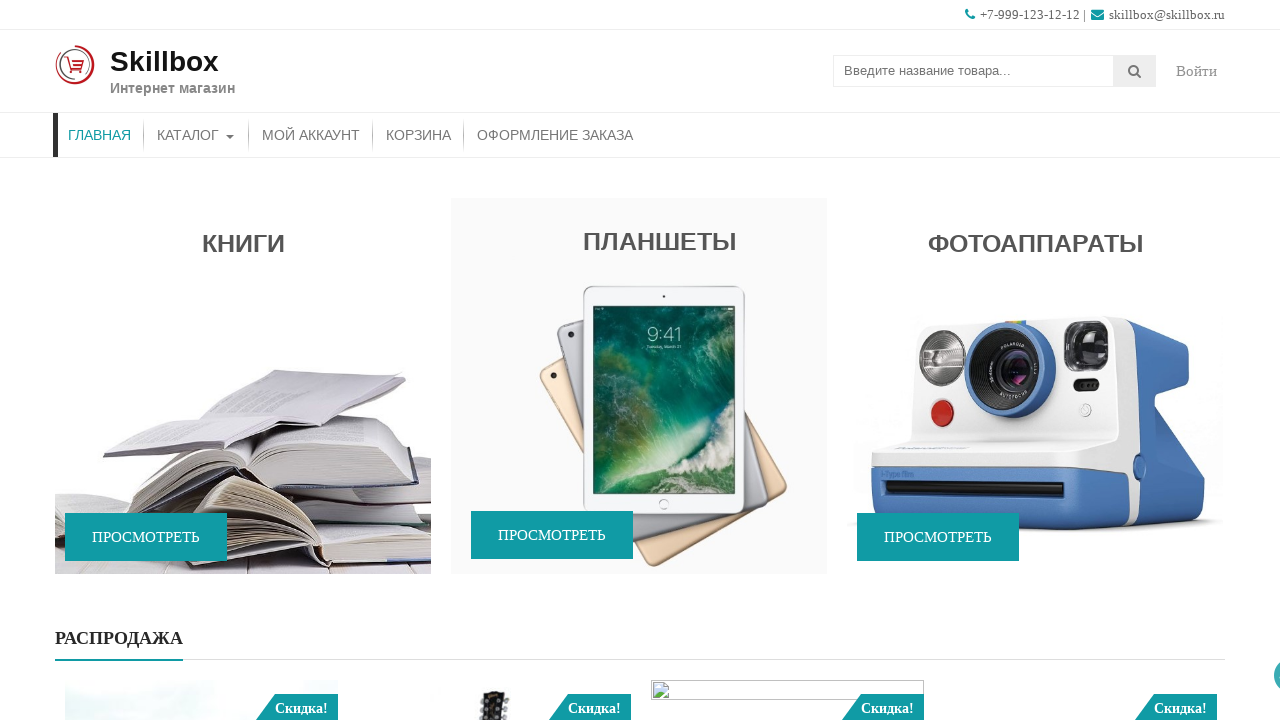

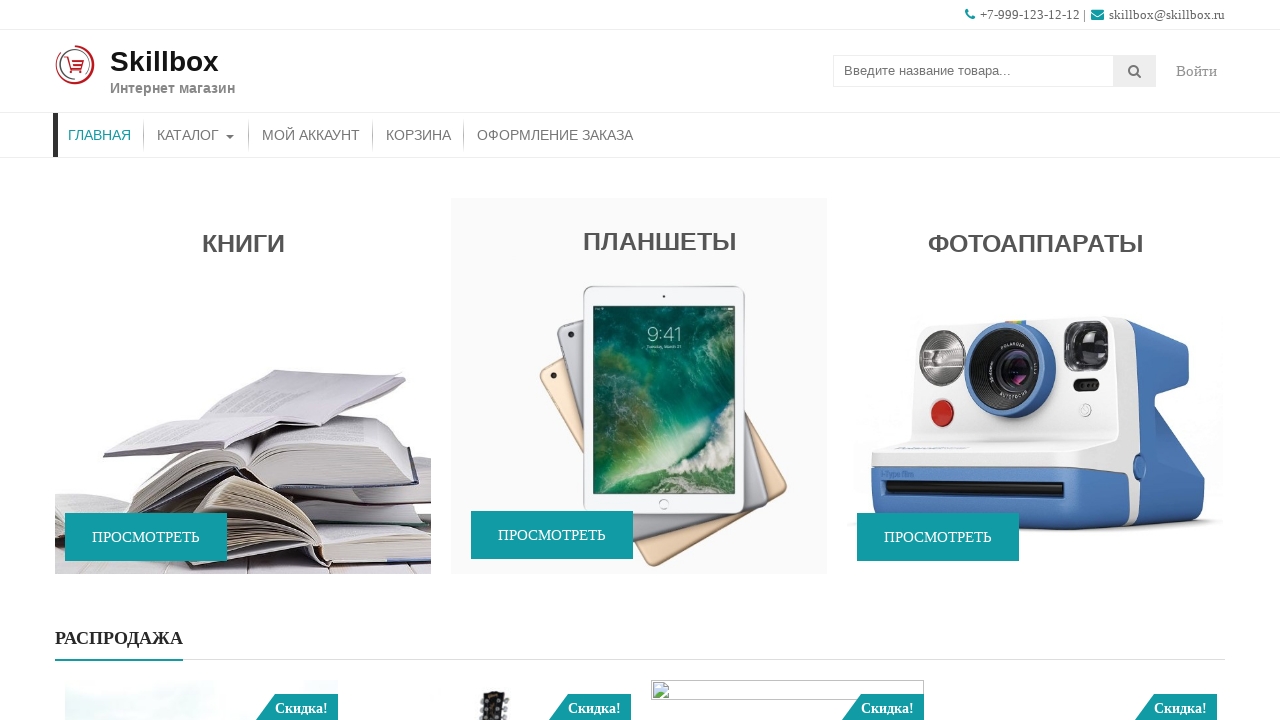